Tests a text input task page by entering "get()" into a textarea and clicking the submit button to verify the answer.

Starting URL: https://suninjuly.github.io/text_input_task.html

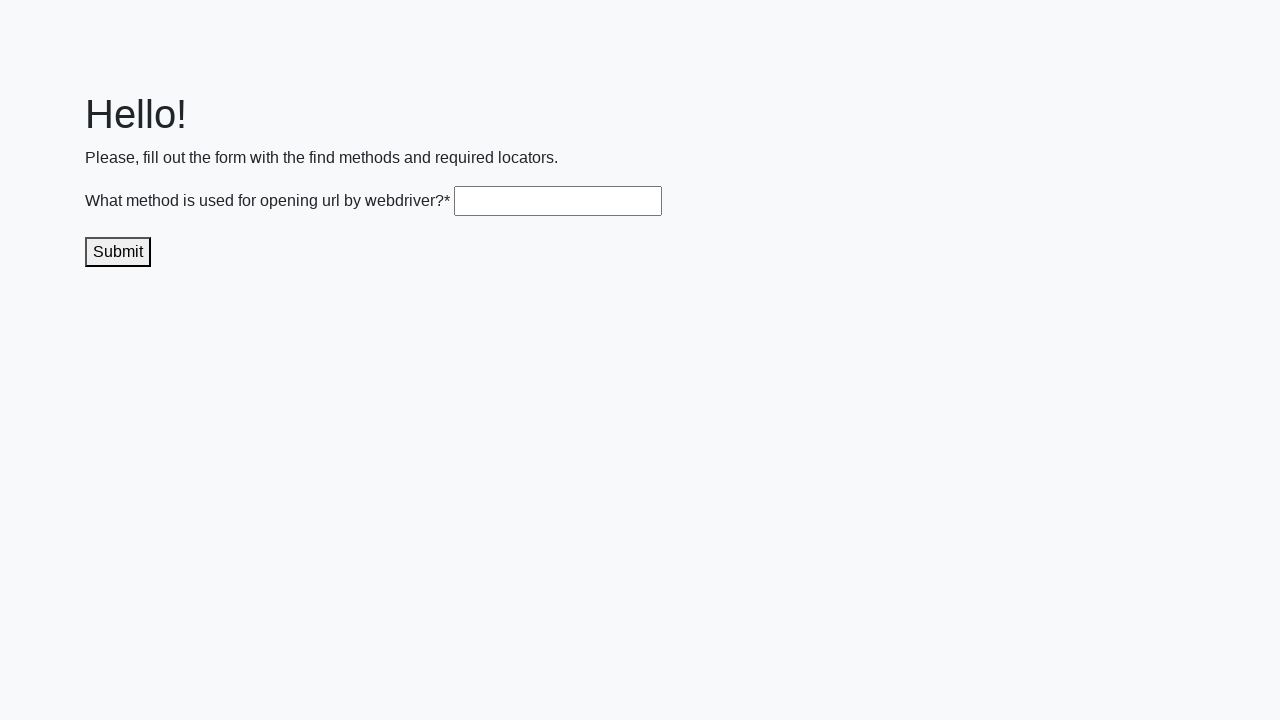

Filled textarea with 'get()' on .textarea
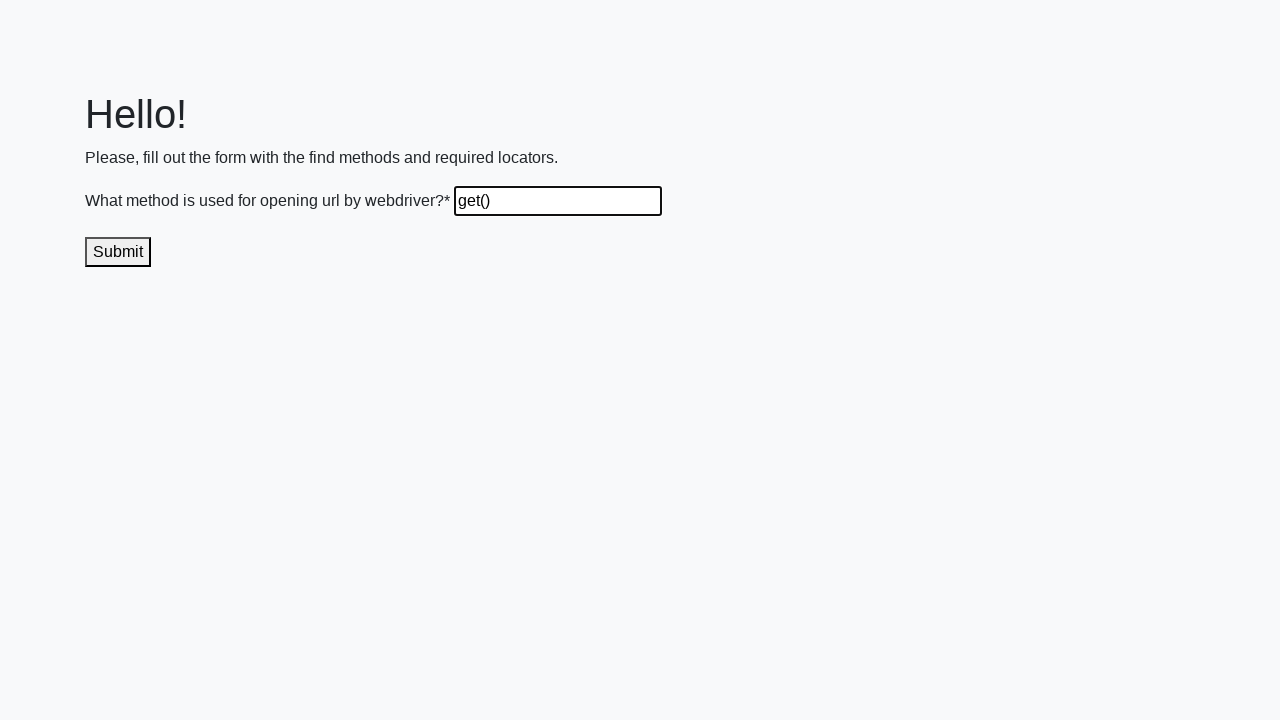

Clicked submit button to submit the answer at (118, 252) on .submit-submission
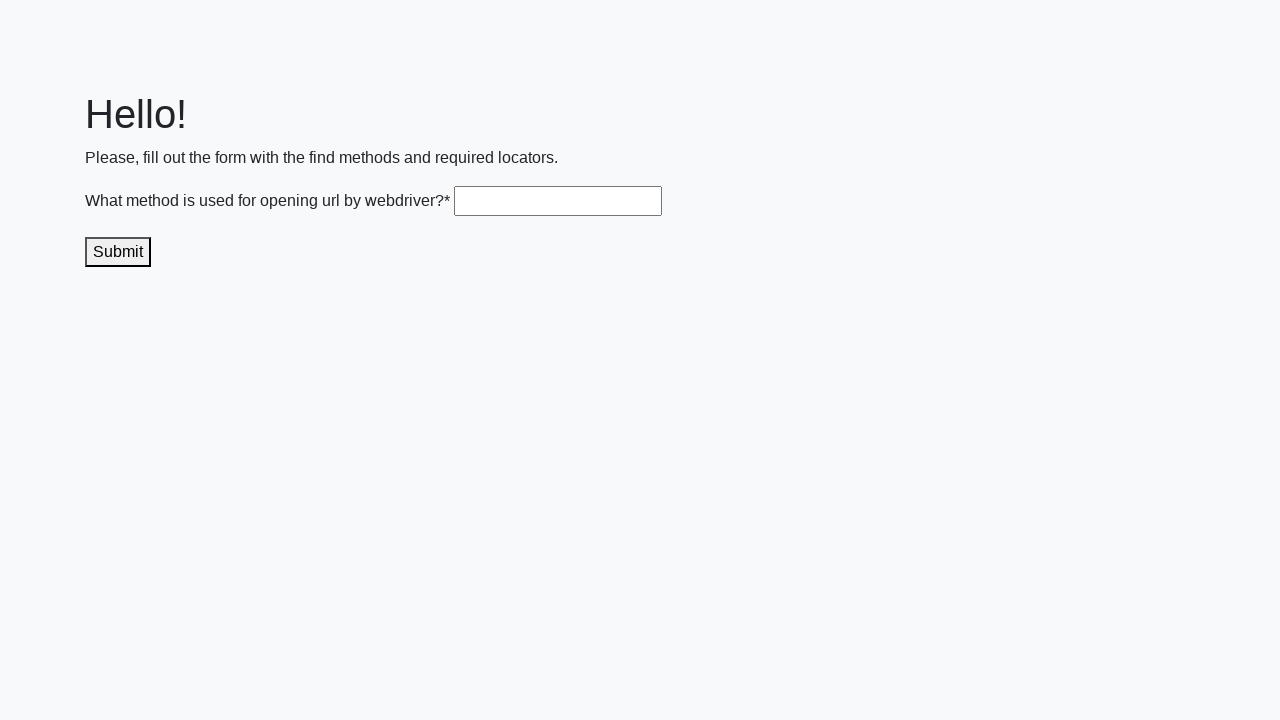

Waited 1 second to see the result
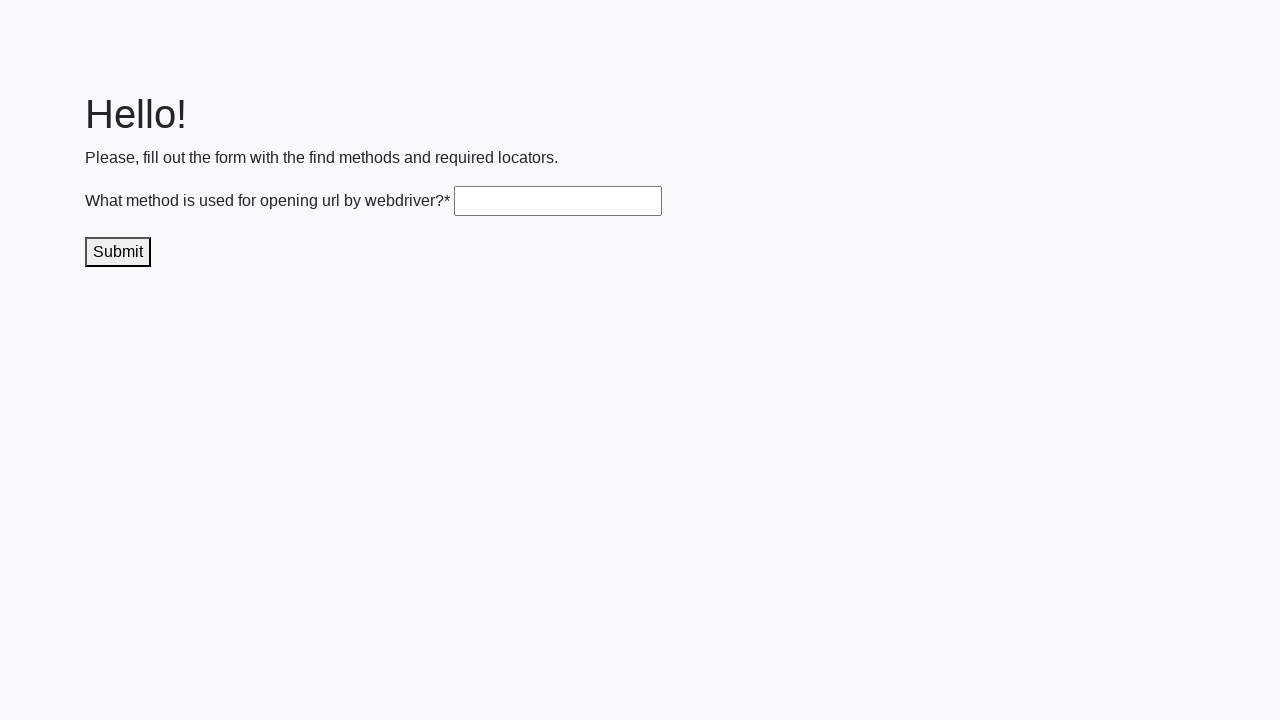

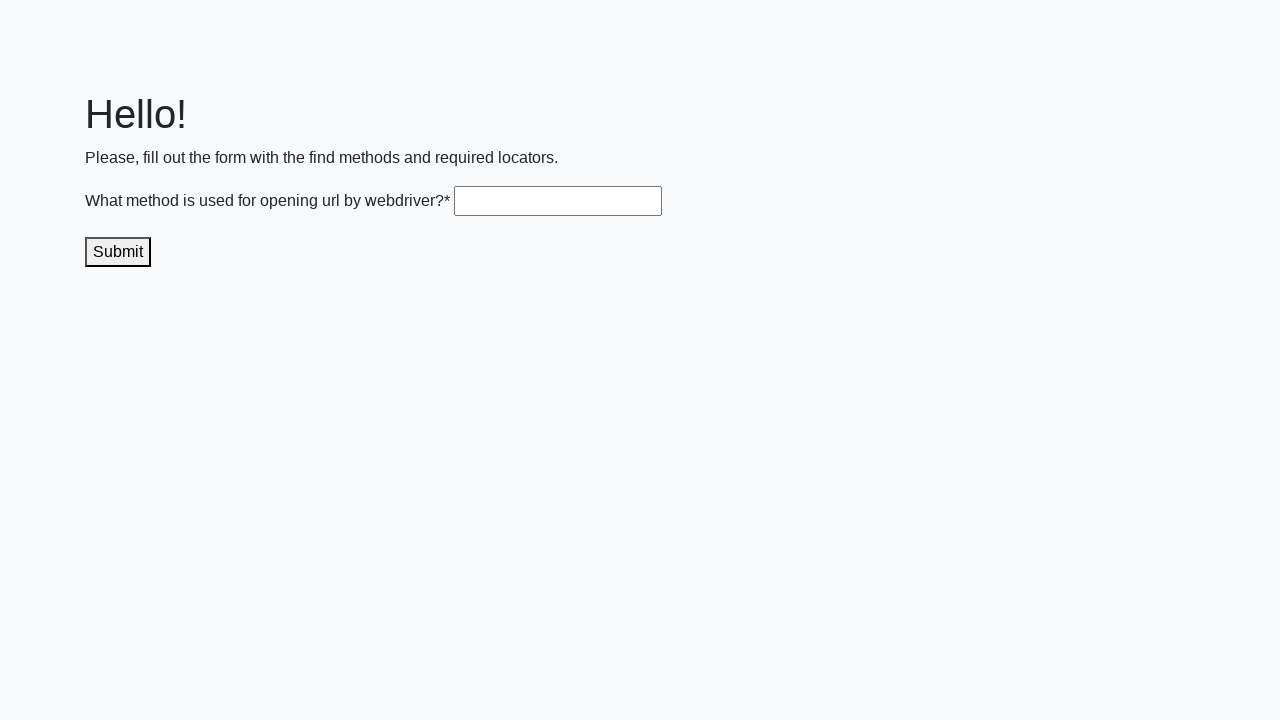